Tests invalid decimal format with comma by entering 2,5 and 3, verifying error handling

Starting URL: https://testsheepnz.github.io/BasicCalculator.html

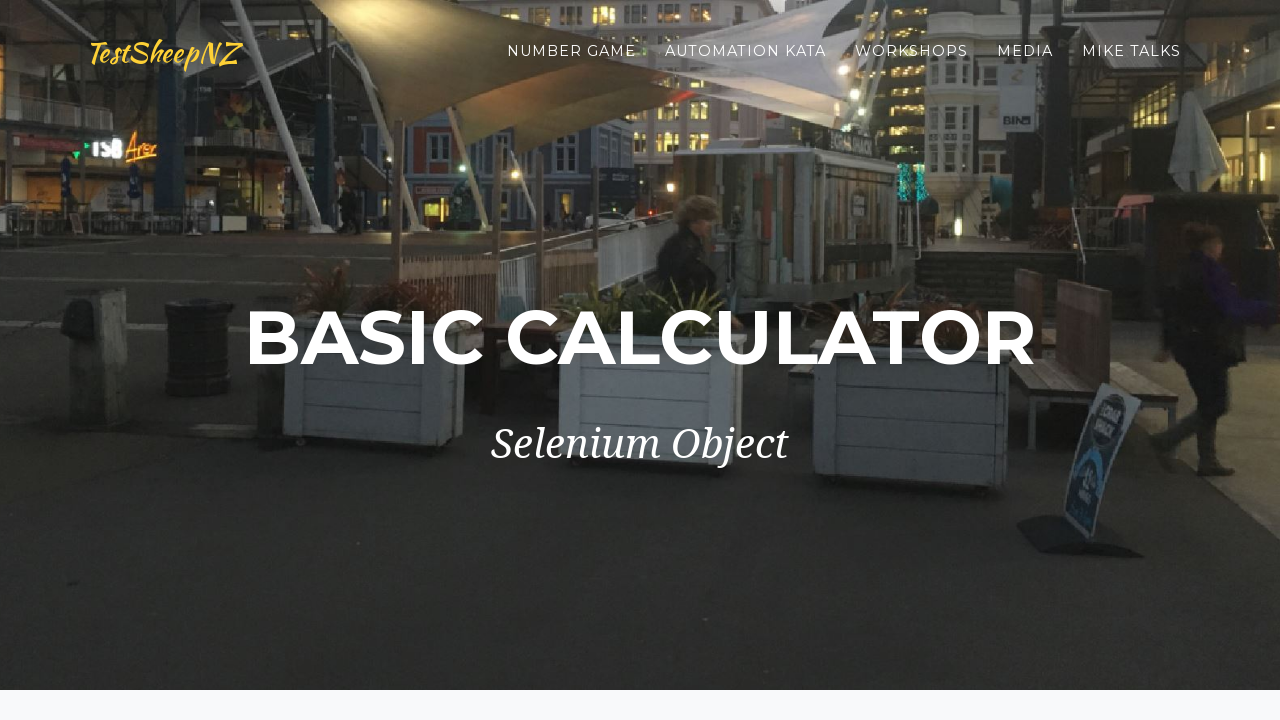

Filled first number field with '2,5' (invalid decimal format using comma) on #number1Field
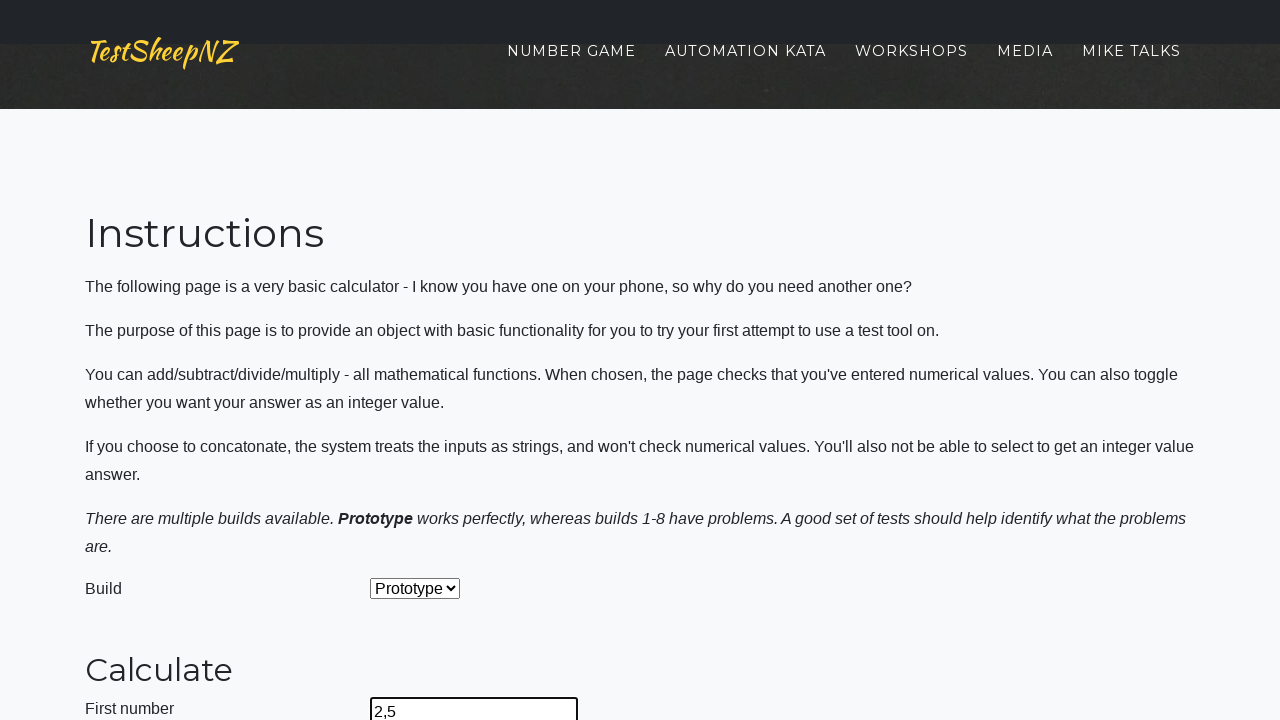

Filled second number field with '3' on #number2Field
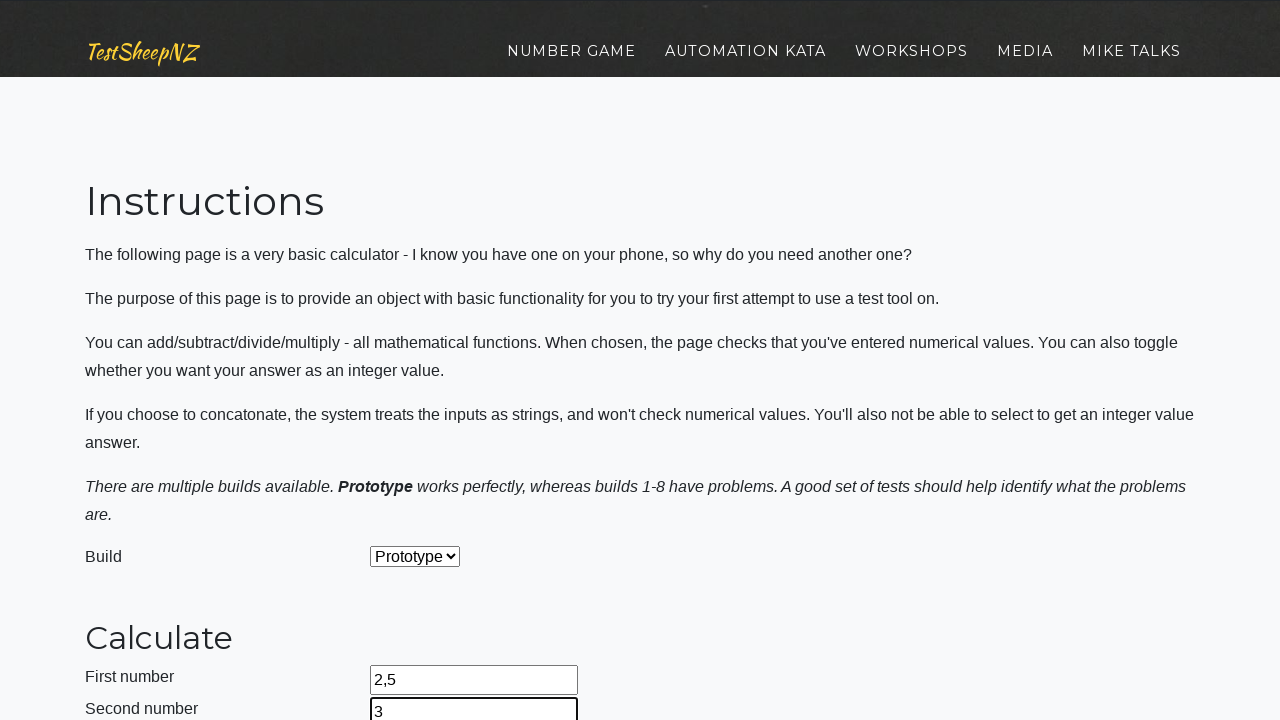

Selected Add operation from dropdown on #selectOperationDropdown
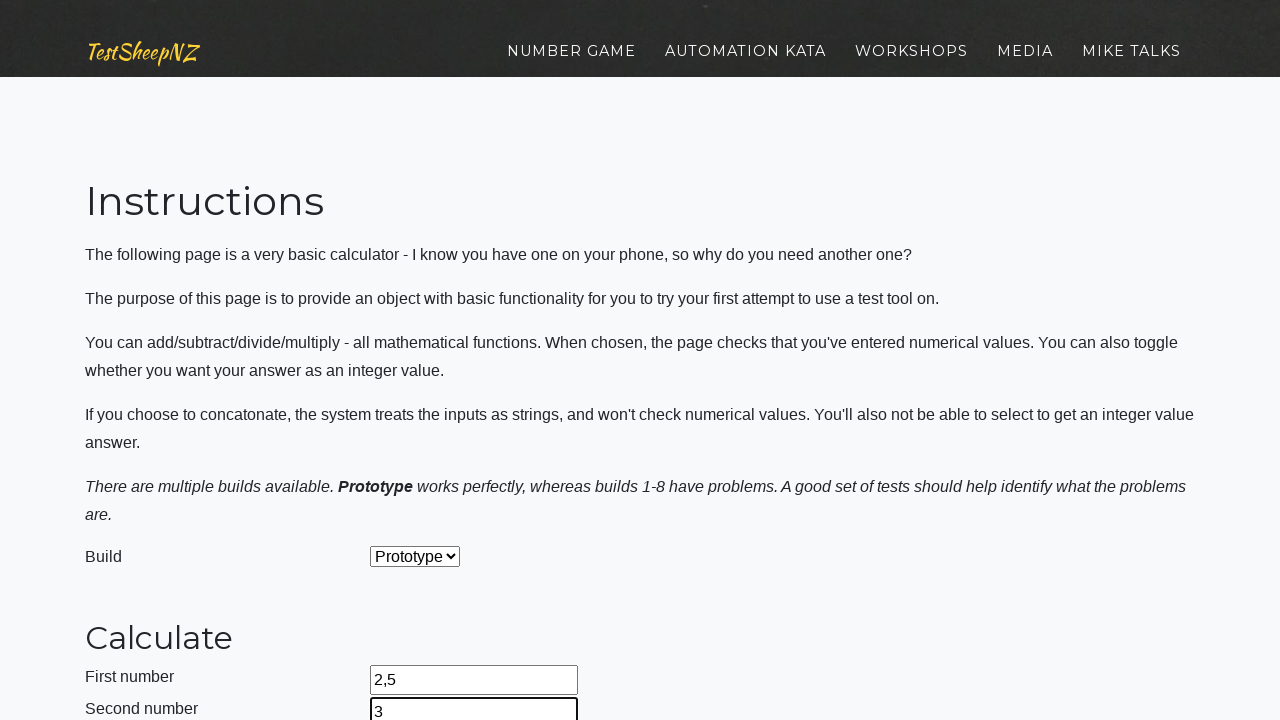

Clicked calculate button to attempt addition at (422, 361) on #calculateButton
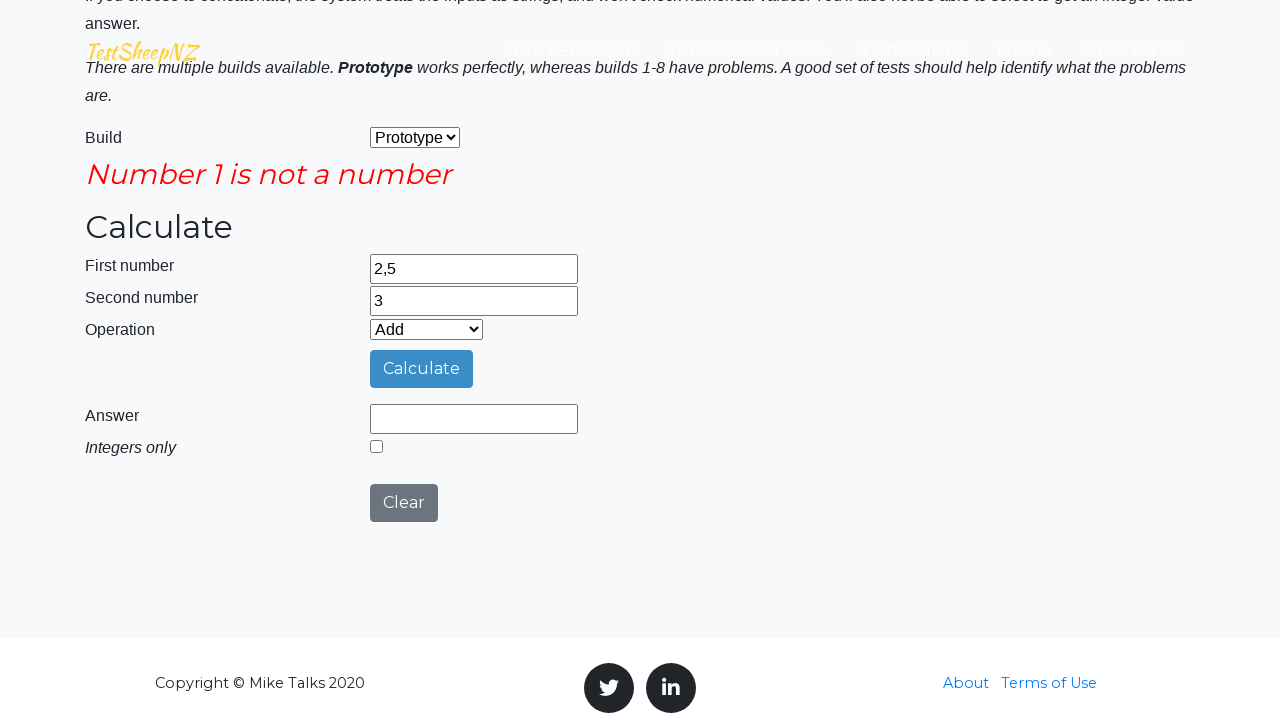

Waited 500ms for error handling response
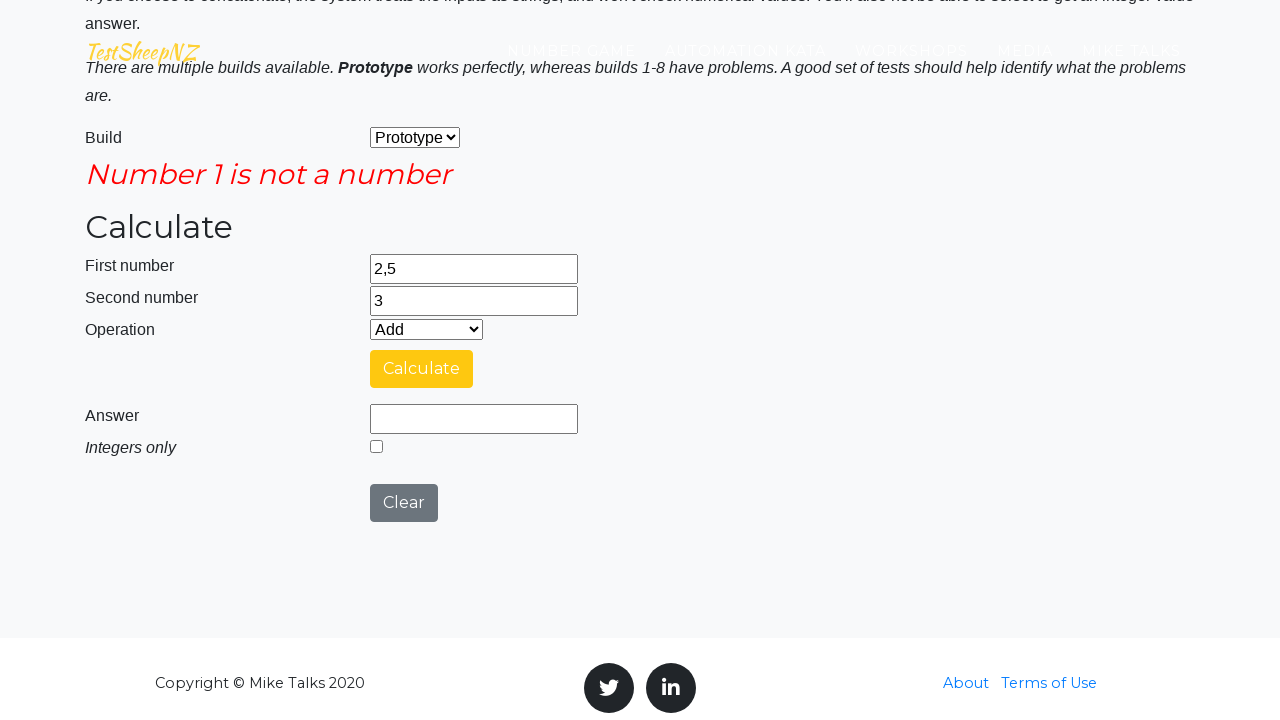

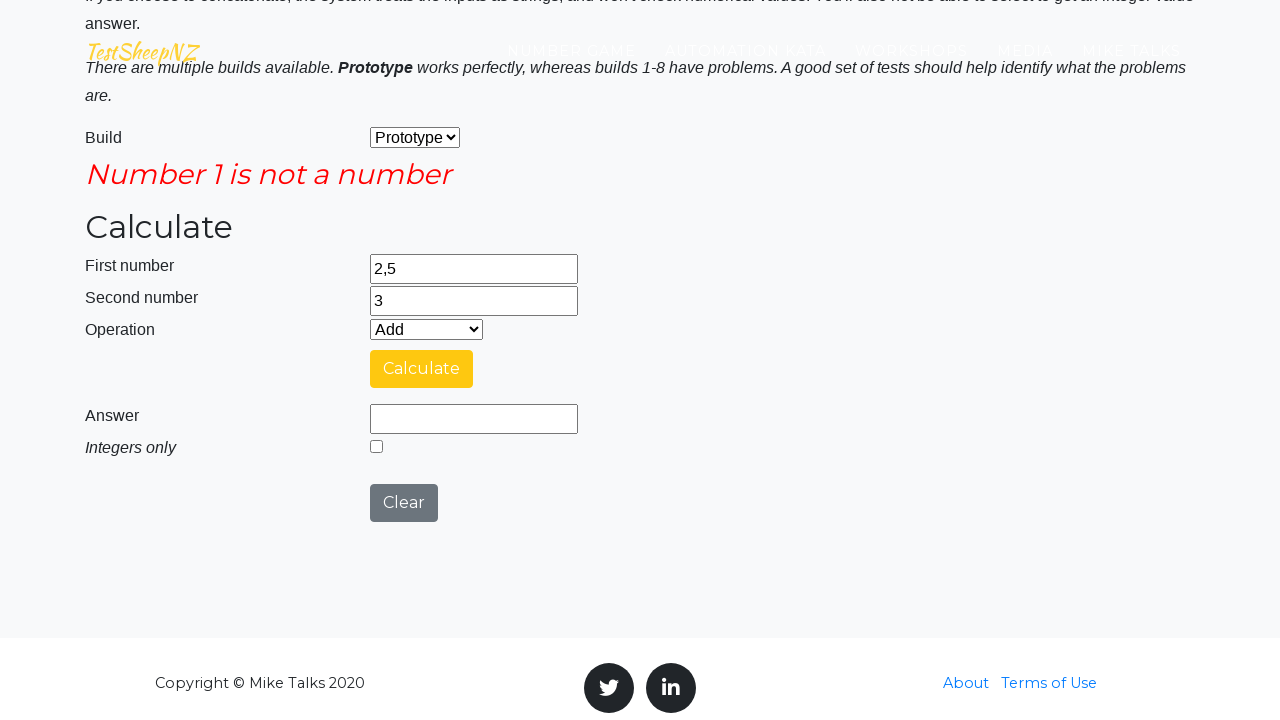